Tests clicking a link using role-based selector to navigate to the A/B Testing page

Starting URL: https://the-internet.herokuapp.com/

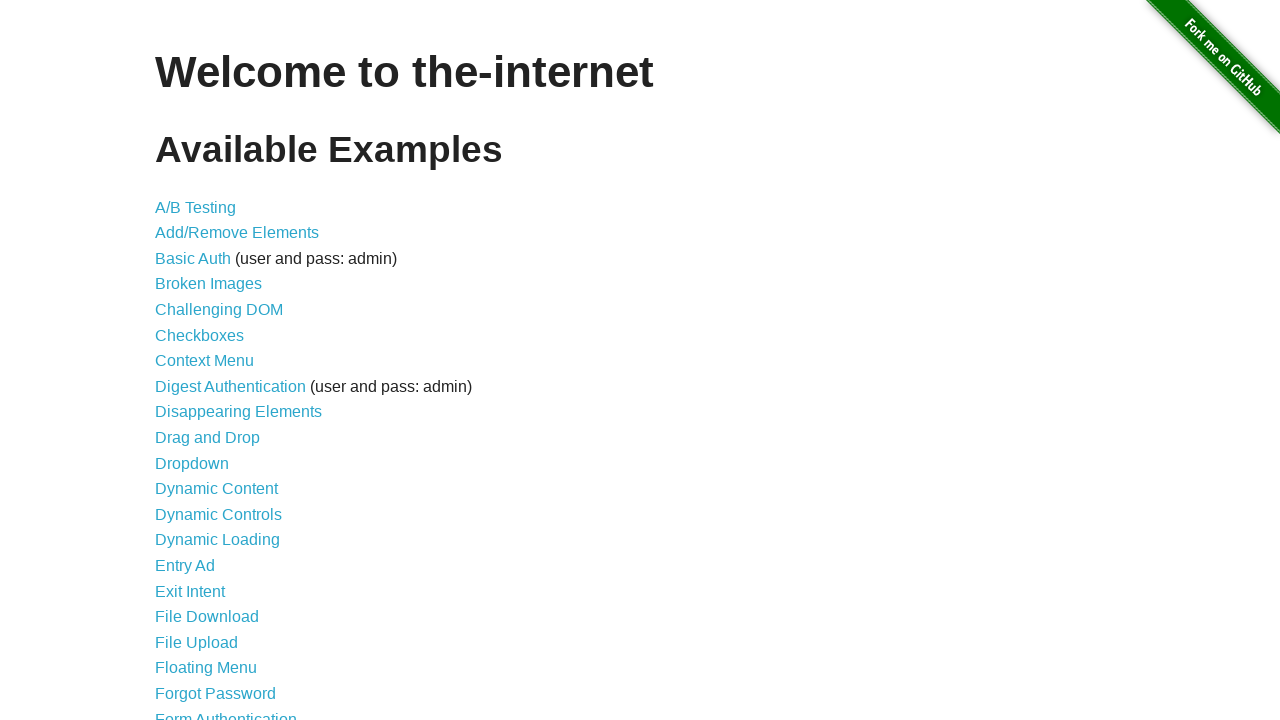

Clicked A/B Testing link using role-based selector at (196, 207) on internal:role=link[name="A/B Testing"i]
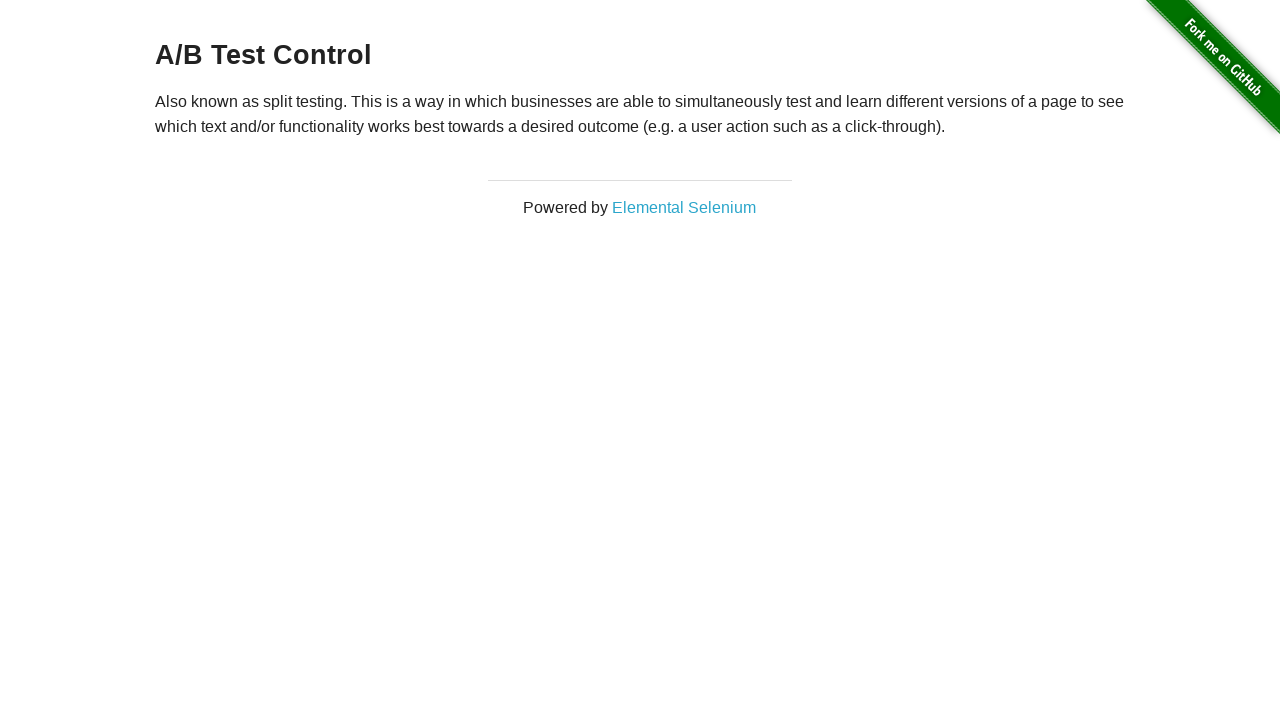

Verified navigation to A/B Testing page
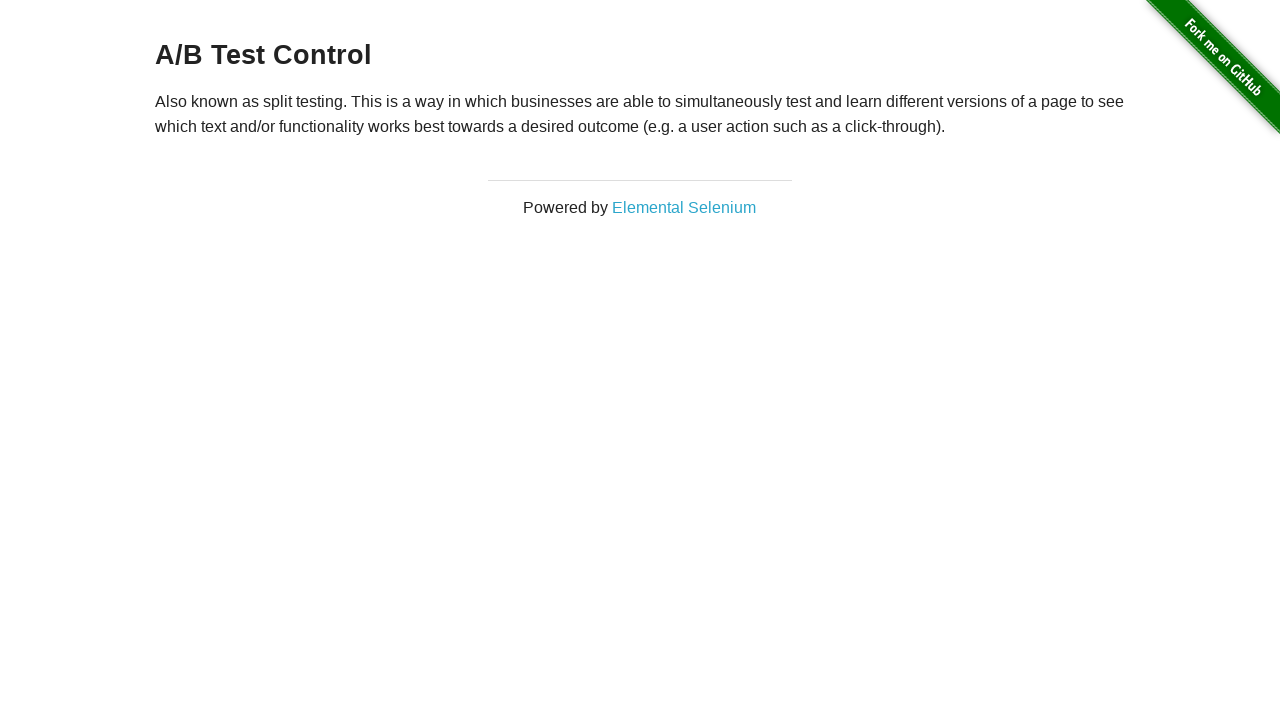

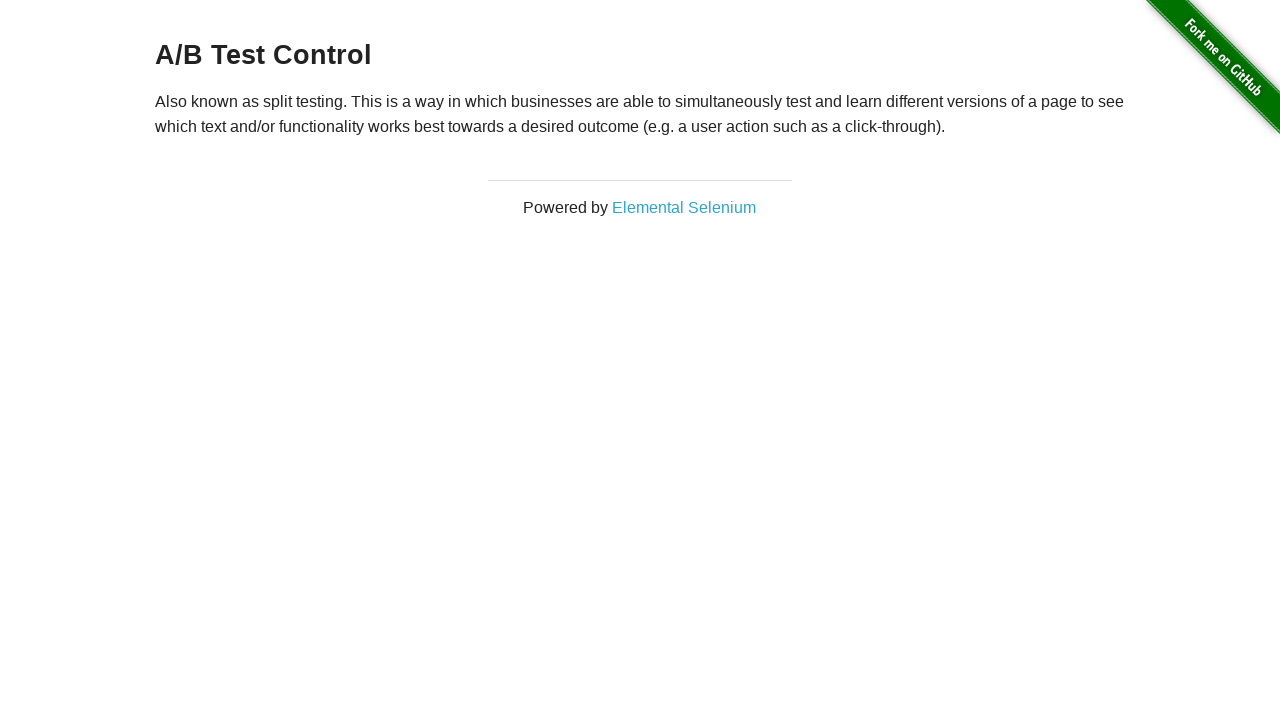